Opens a website, creates a new browser window using JavaScript, switches to the new window, and navigates to a different URL in that window

Starting URL: https://dan-it.com.ua/

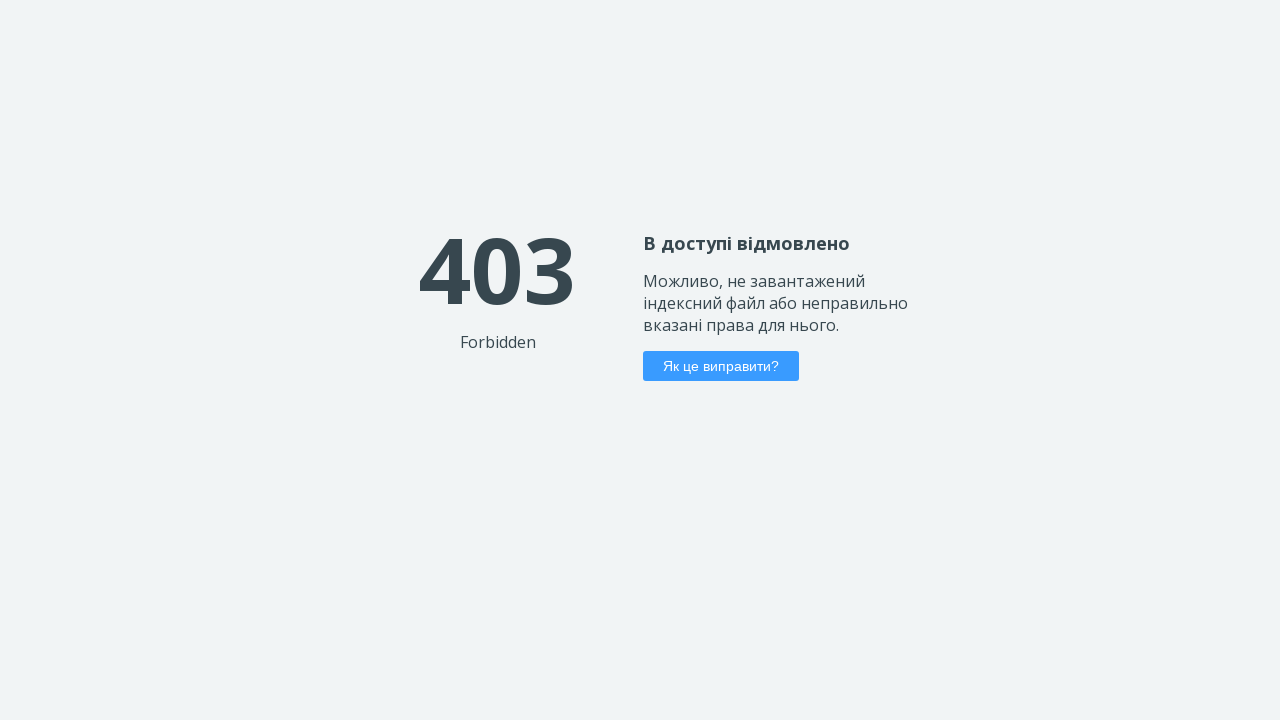

Stored initial page handle
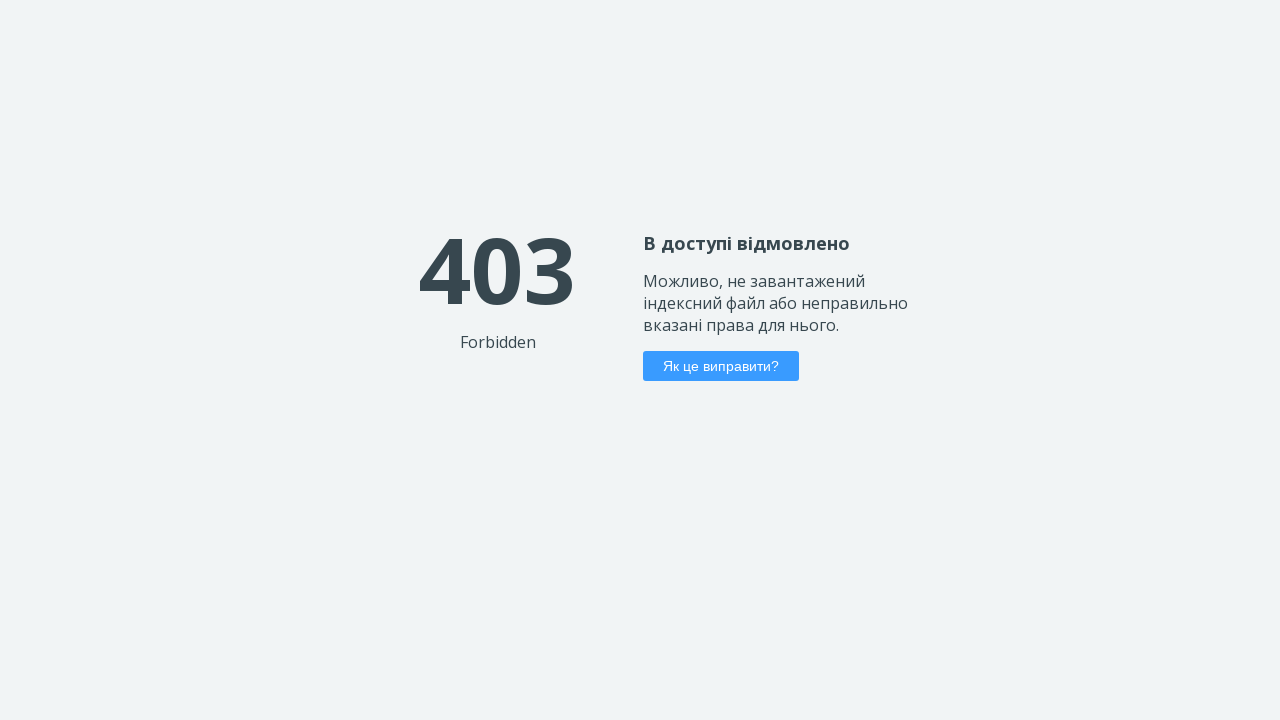

Created a new browser window
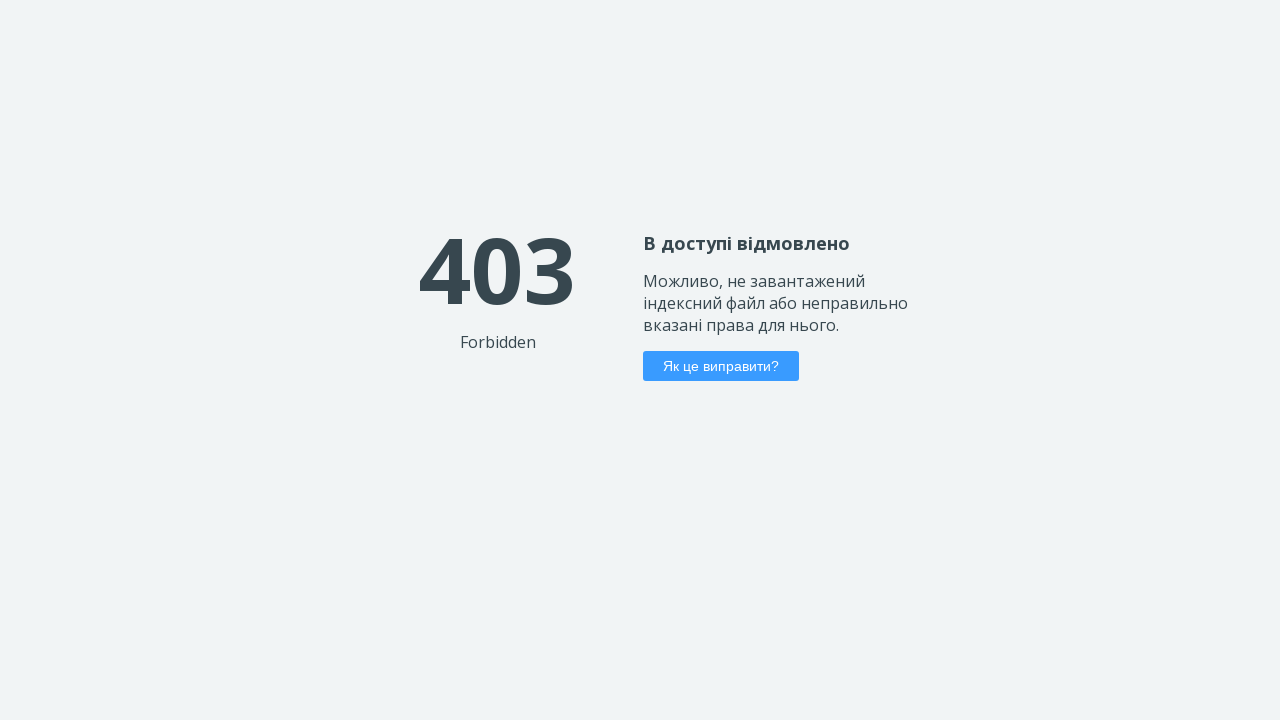

Navigated to http://www.automationpractice.pl/index.php in new window
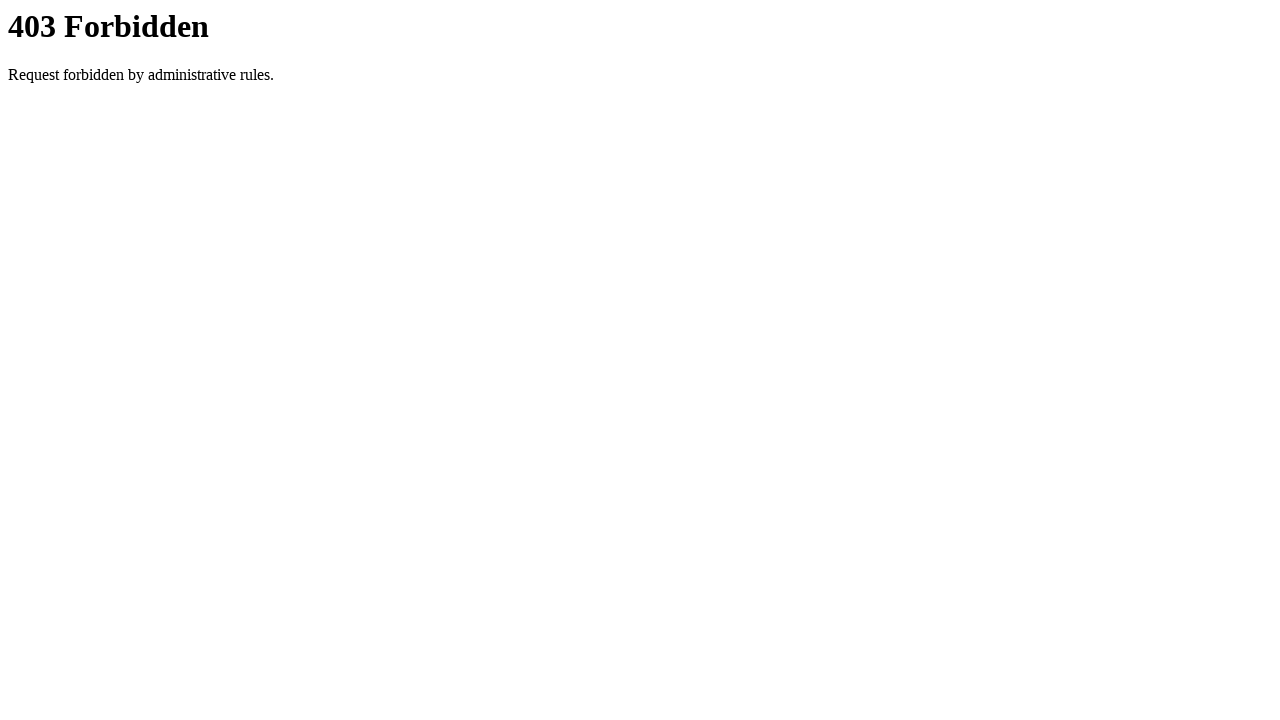

New page loaded with networkidle state
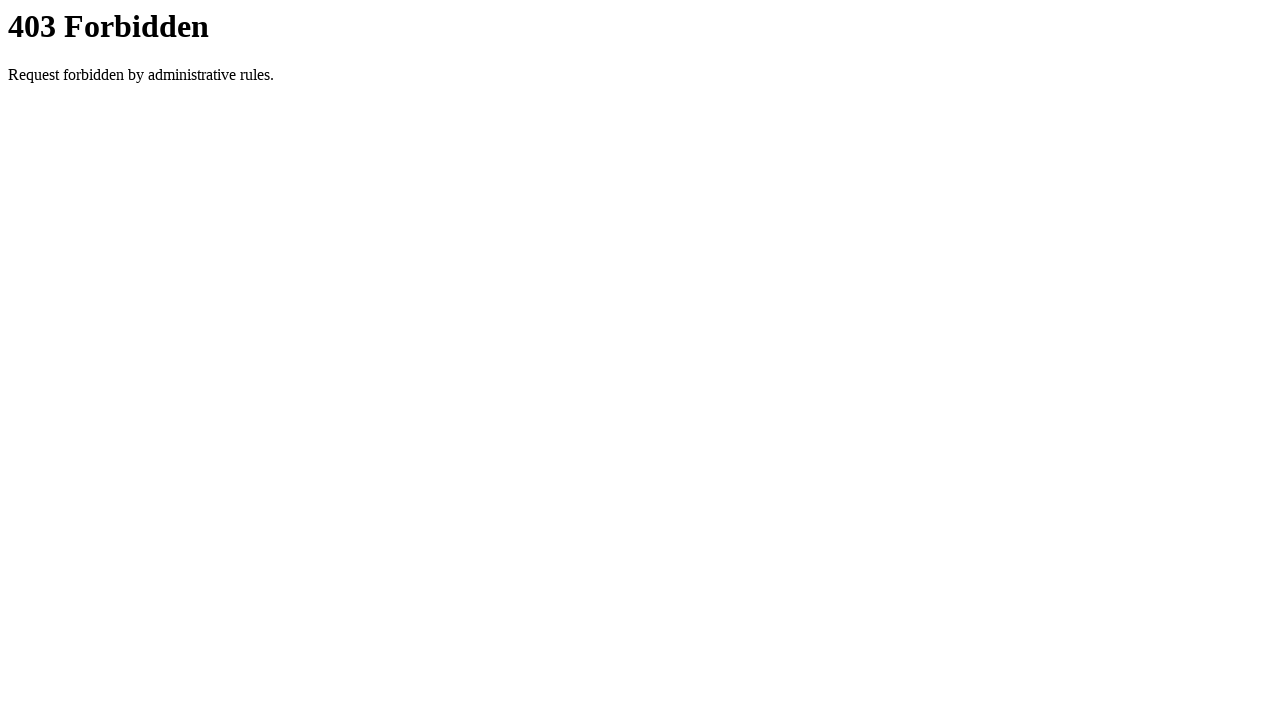

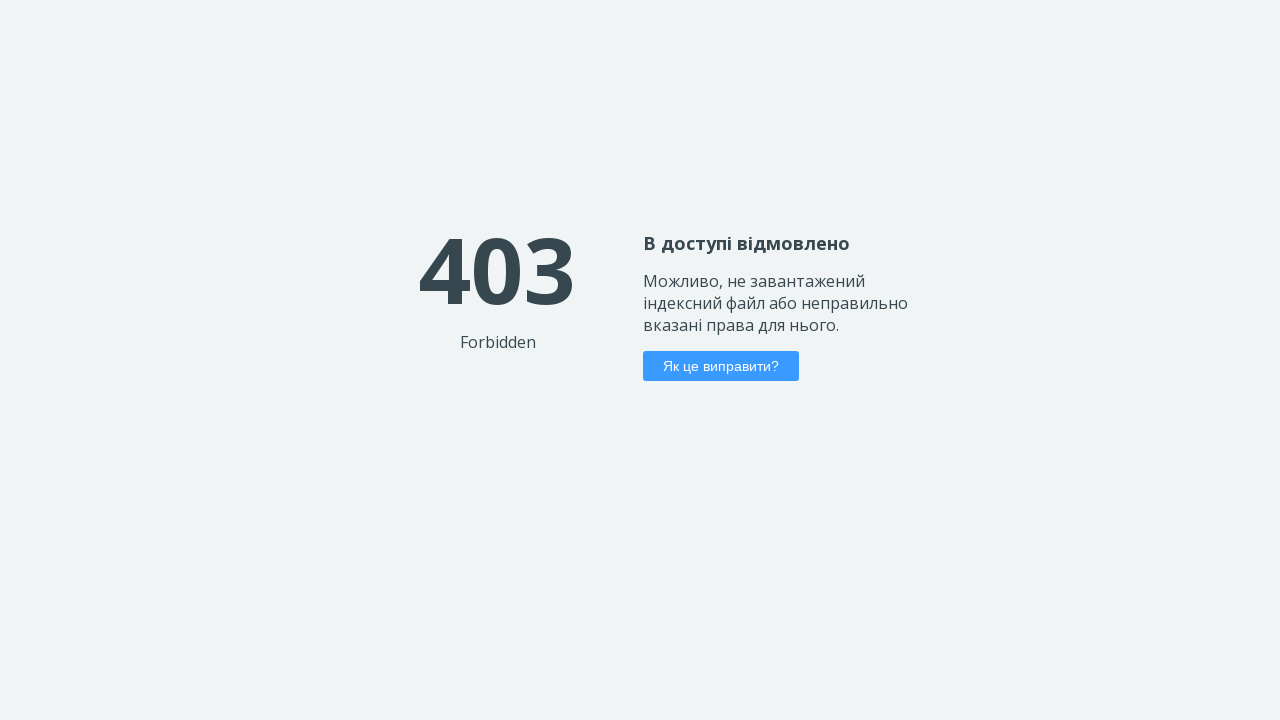